Tests JavaScript alert popup functionality by clicking a button that triggers an alert, then accepting/dismissing the alert dialog

Starting URL: https://demoqa.com/alerts

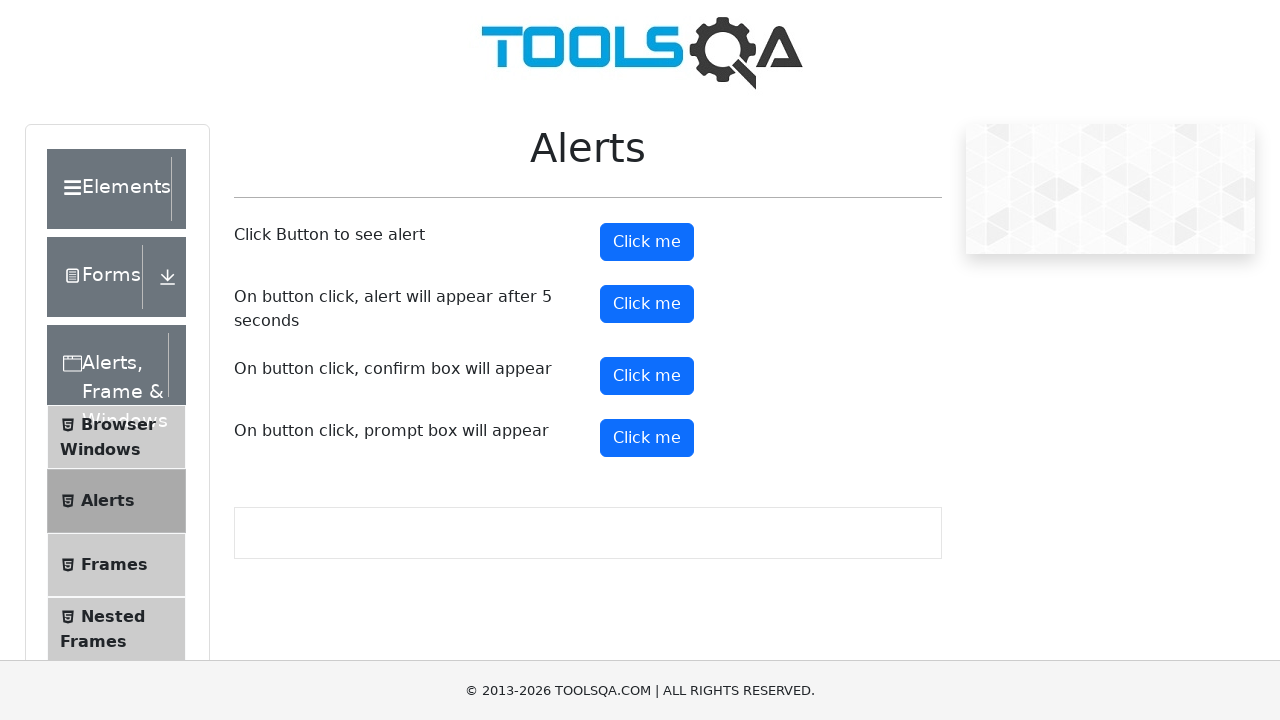

Clicked alert button to trigger JavaScript alert popup at (647, 242) on #alertButton
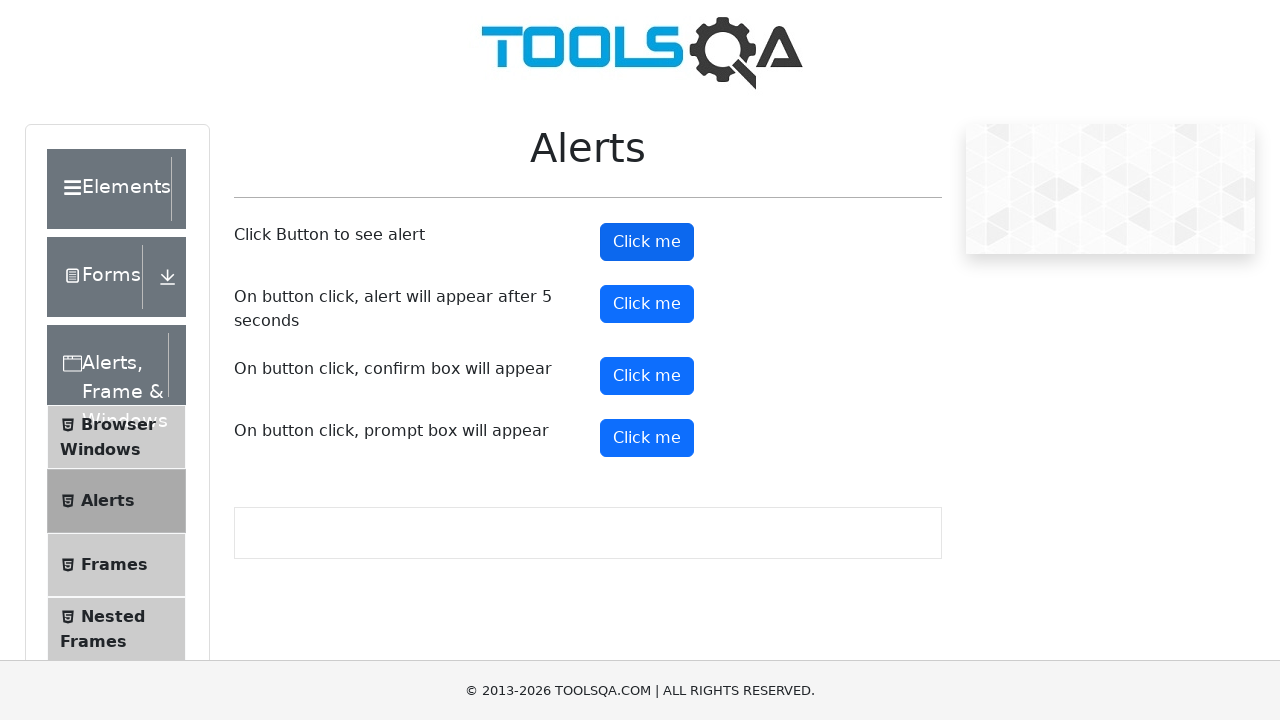

Set up dialog handler to accept alert
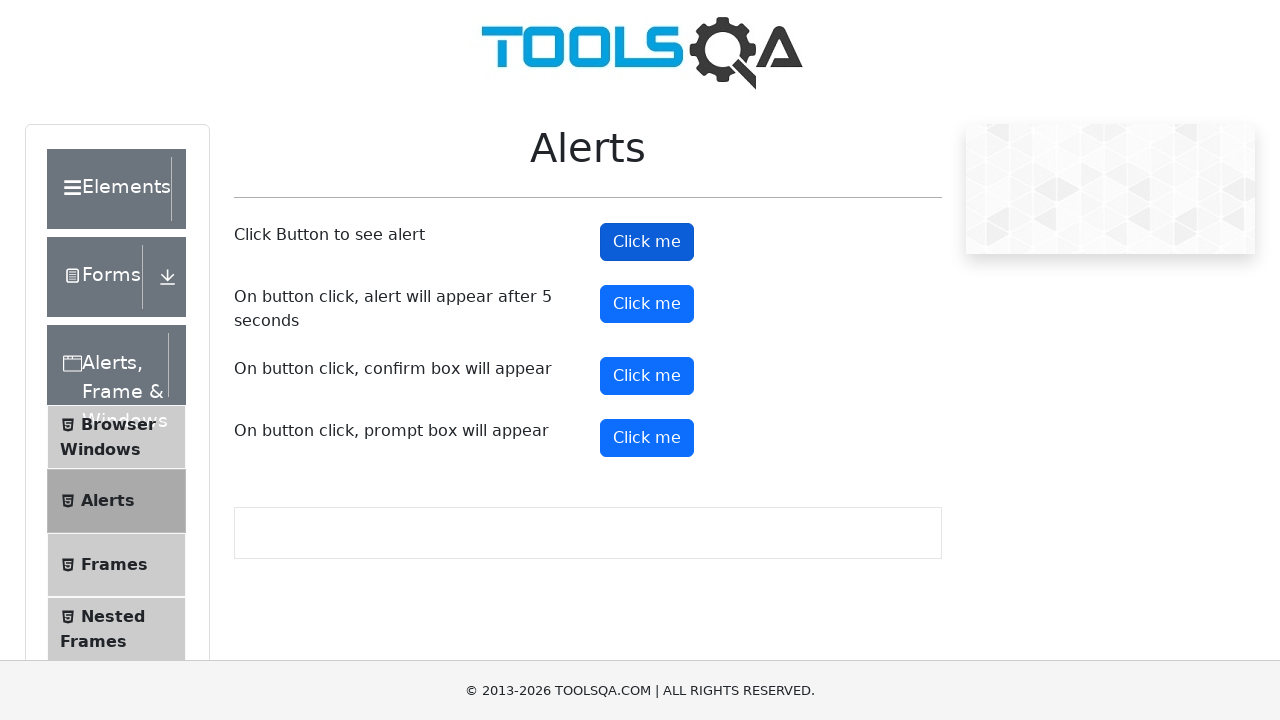

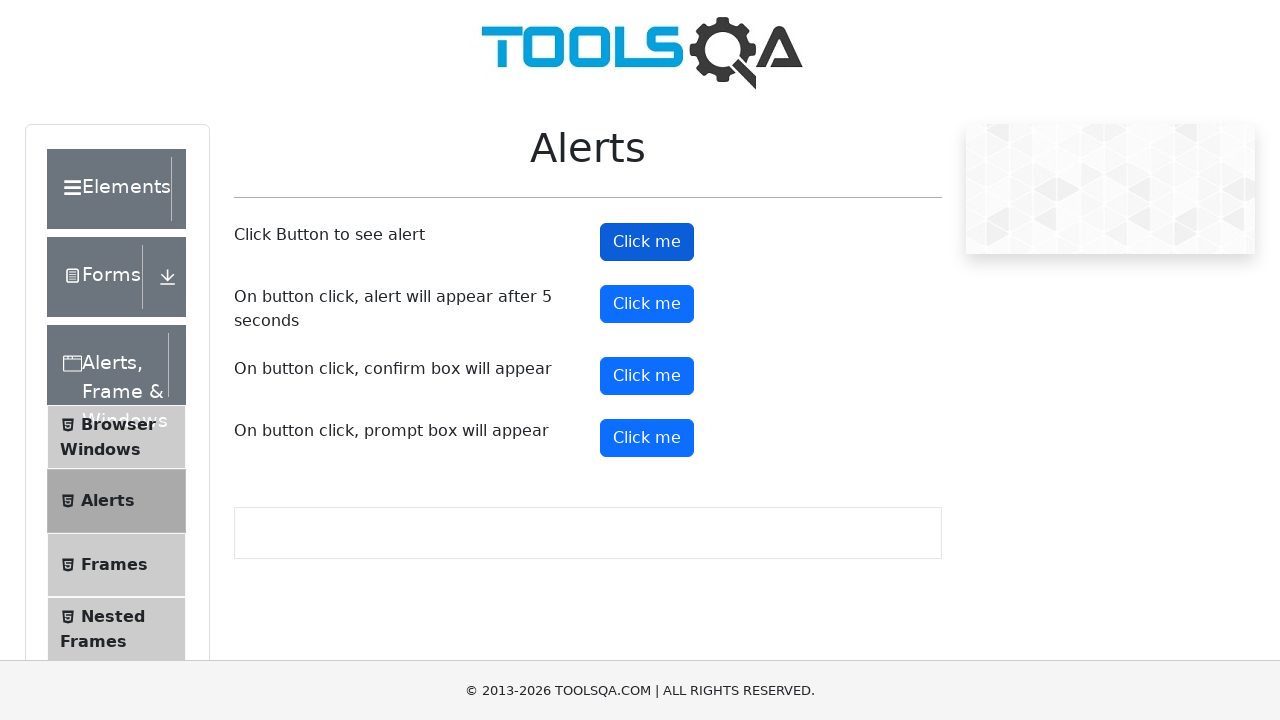